Tests a search form by entering a search query into the sidebar search input field and clicking the search button

Starting URL: https://floower.bitbucket.io/pages/index.html

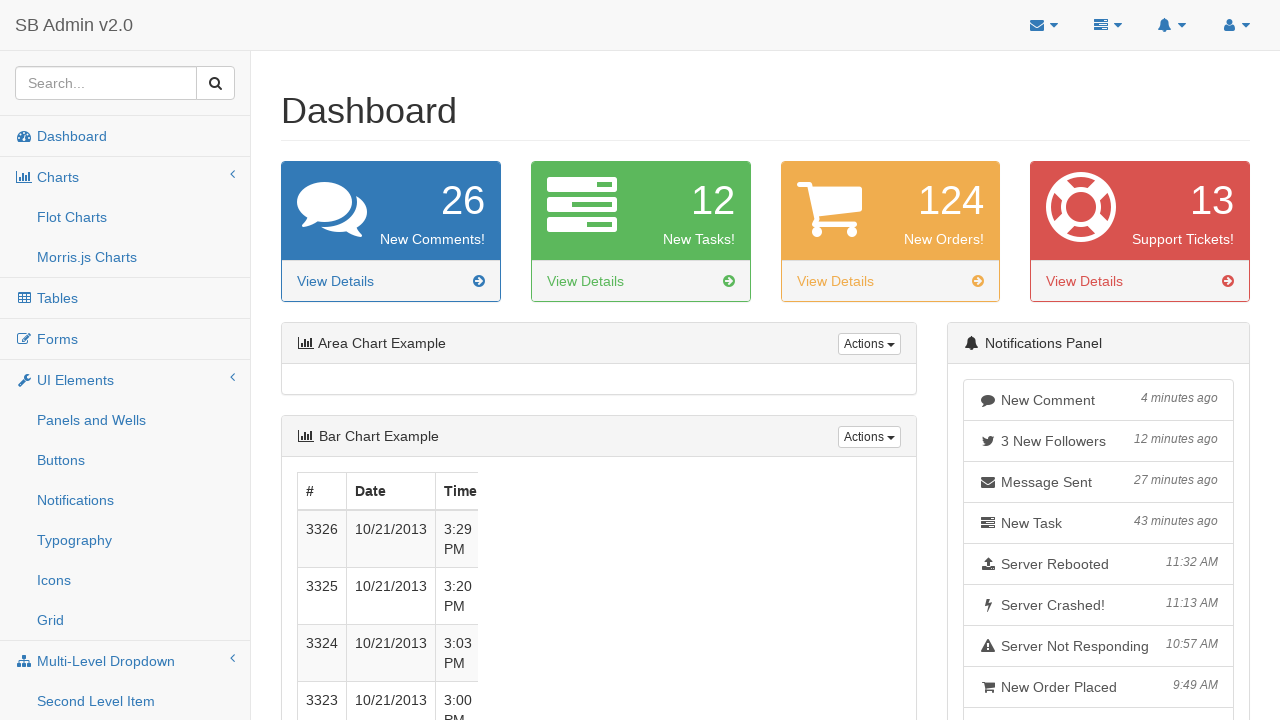

Filled sidebar search input with '12345test' on html > body > div#wrapper > nav.navbar.navbar-default.navbar-static-top > div.na
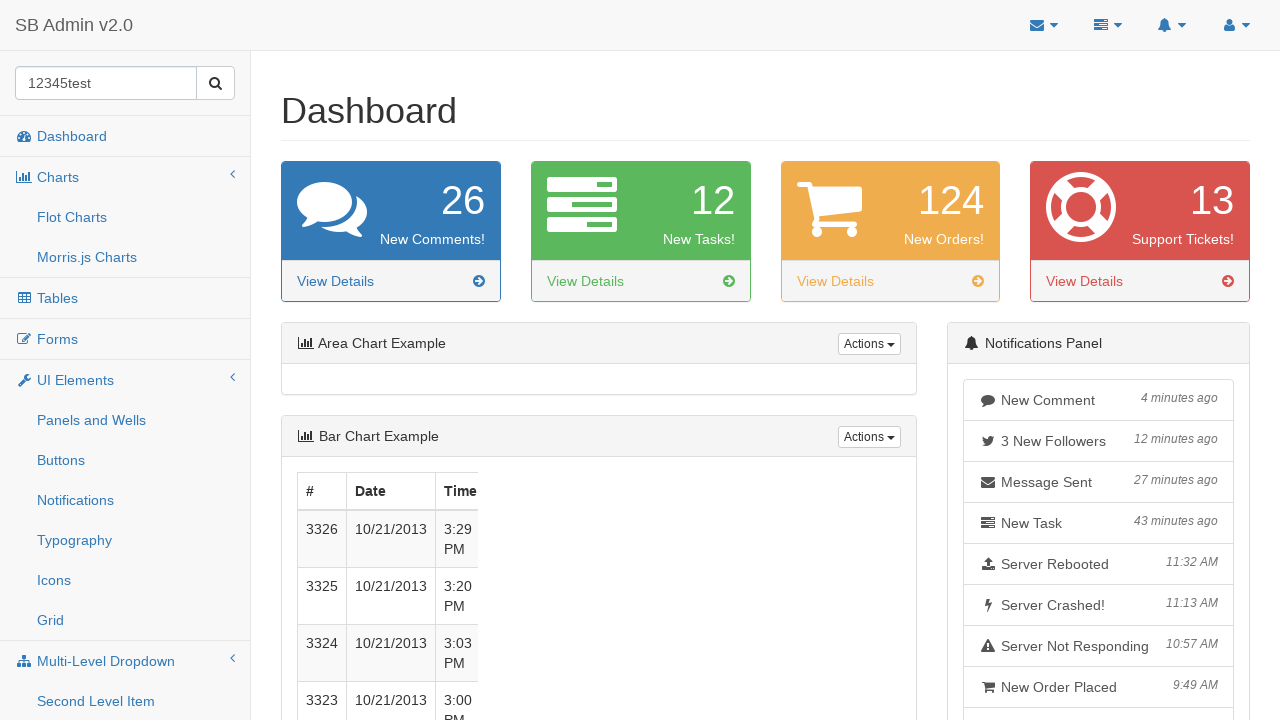

Clicked sidebar search button to execute search at (216, 83) on html > body > div#wrapper > nav.navbar.navbar-default.navbar-static-top > div.na
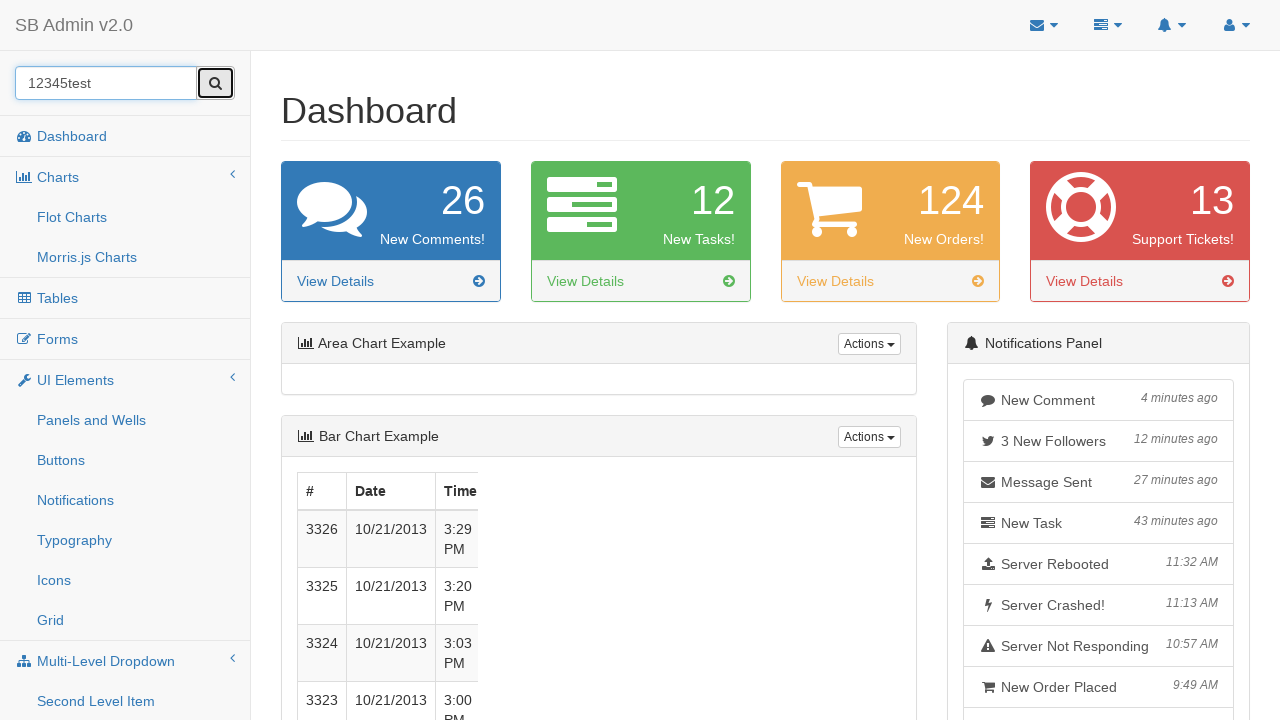

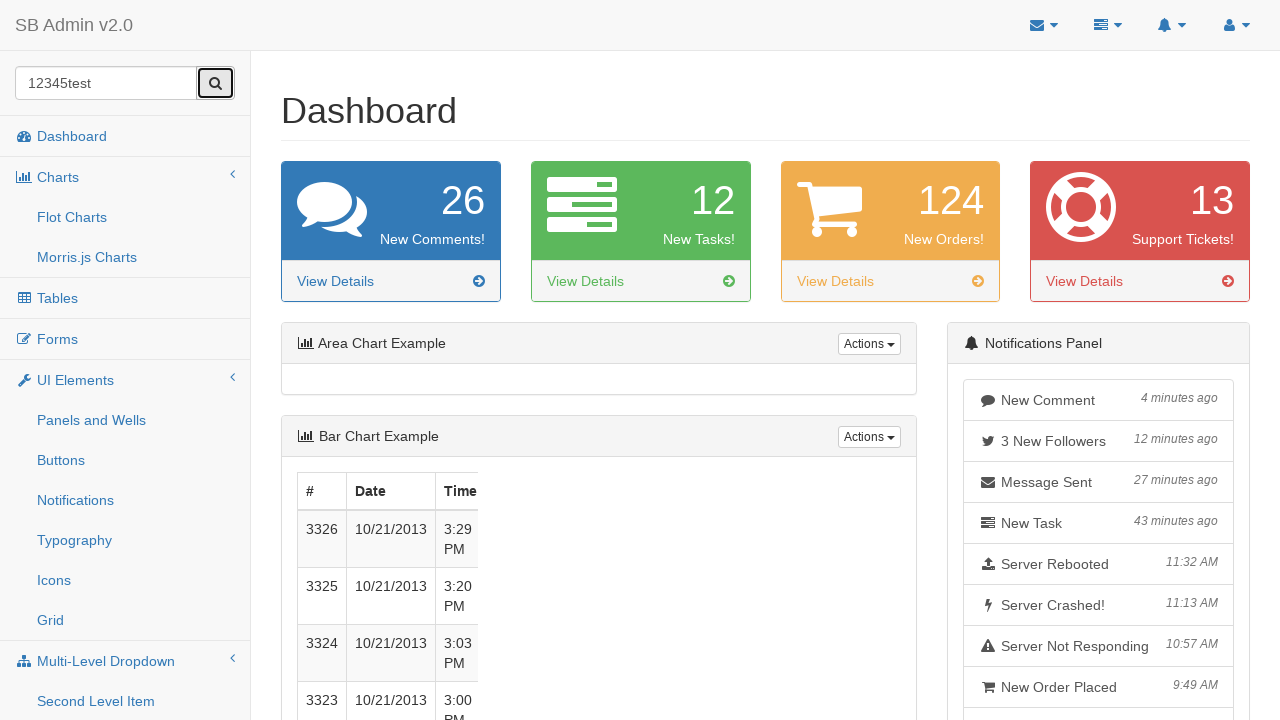